Tests clicking on a dropdown/listbox element

Starting URL: https://demoqa.com/select-menu

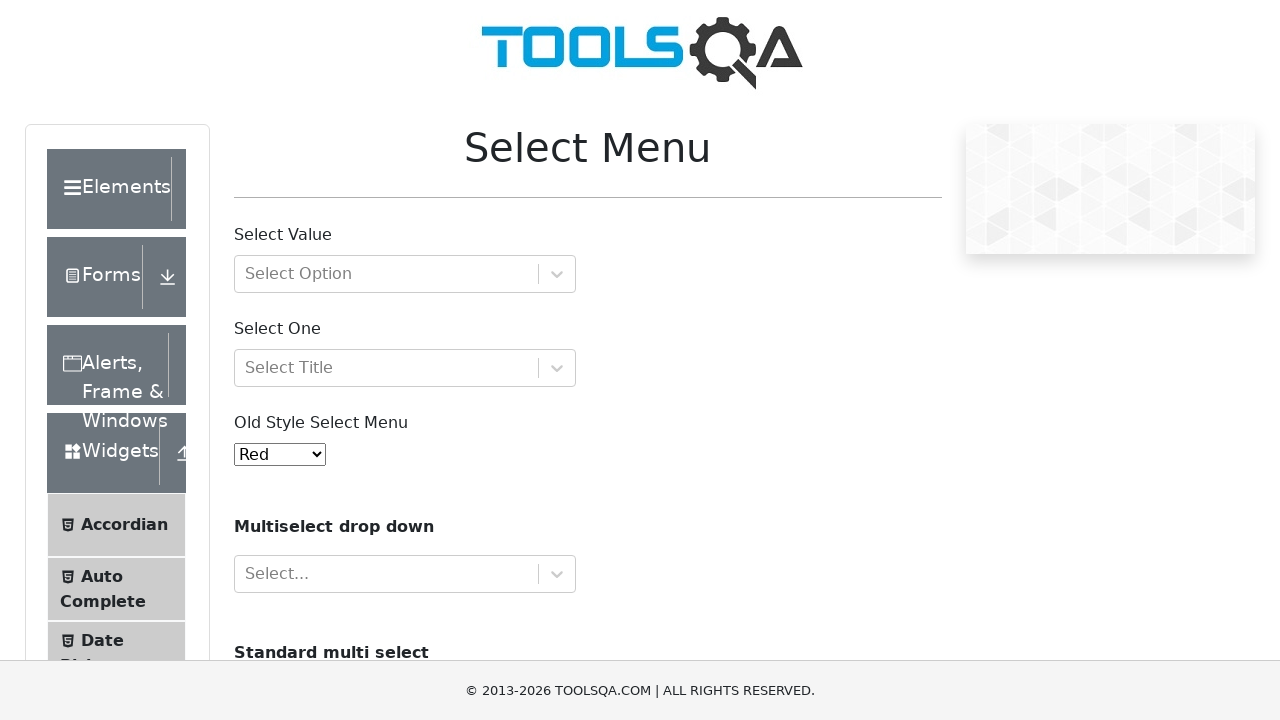

Navigated to select menu demo page
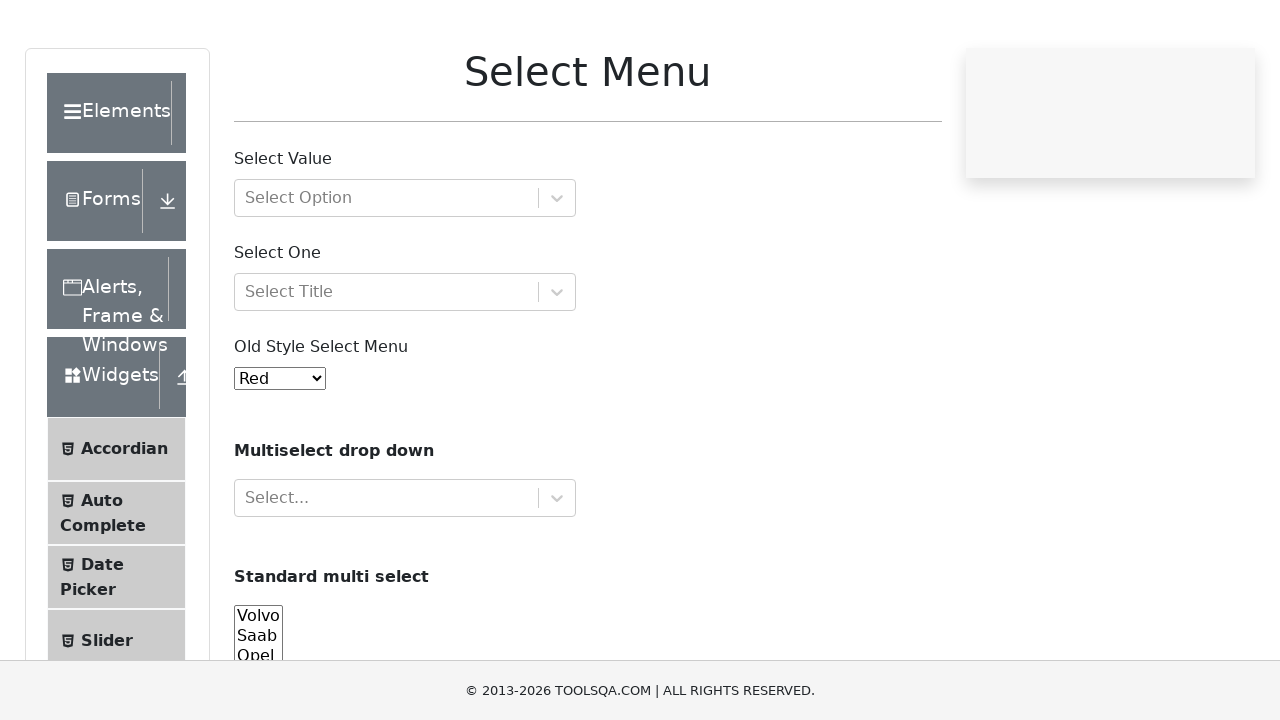

Clicked on the dropdown/listbox element at (280, 454) on #oldSelectMenu
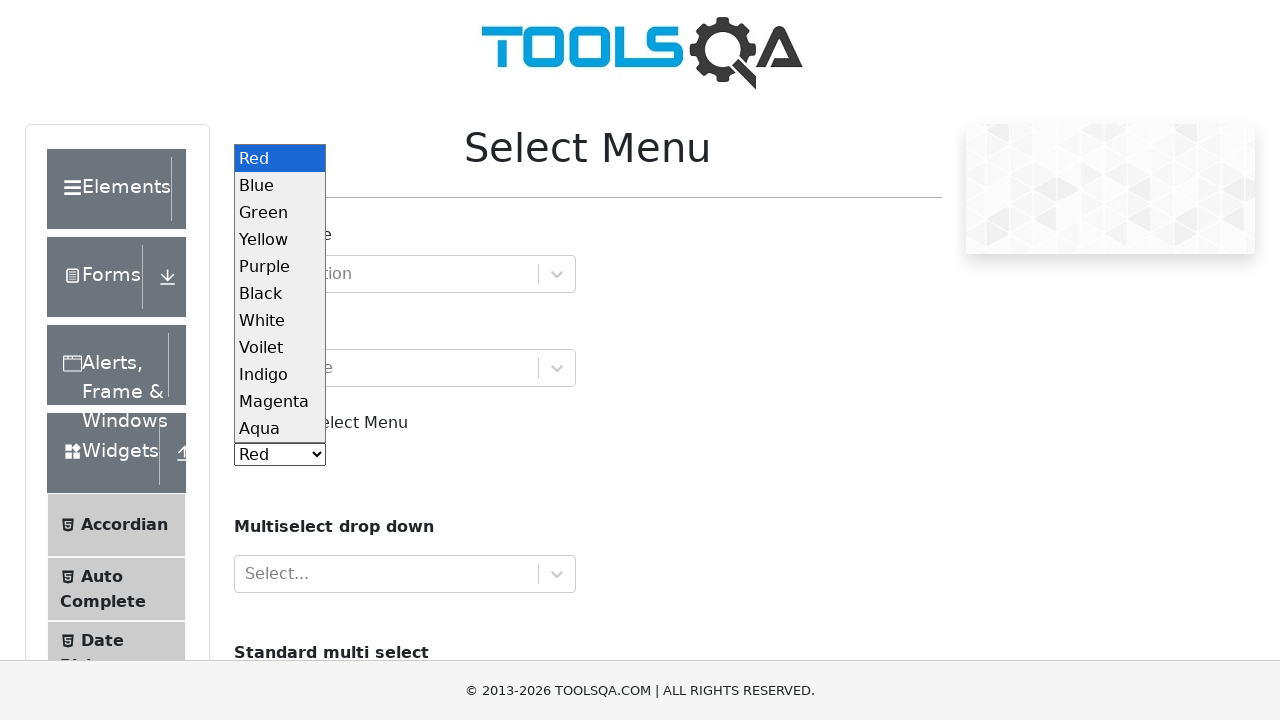

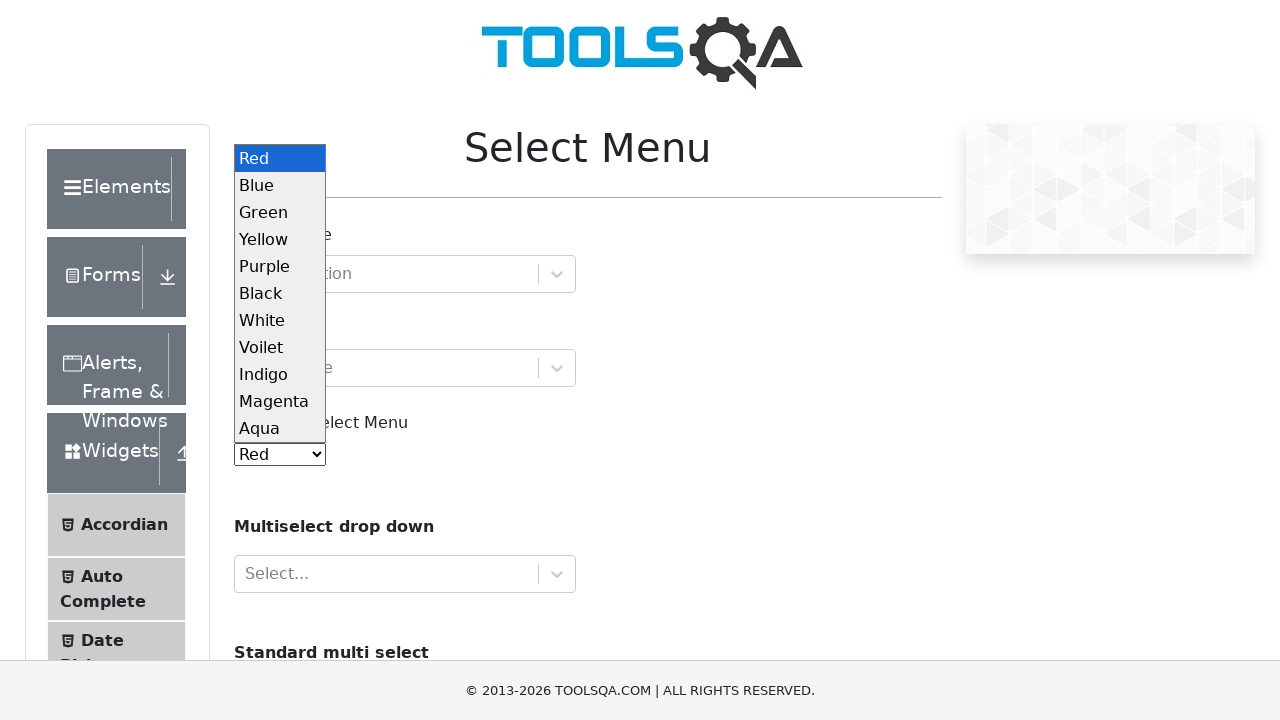